Tests radio button form functionality by selecting the "Yes" radio button and then the "Impressive" radio button using XPath selectors

Starting URL: https://demoqa.com/radio-button

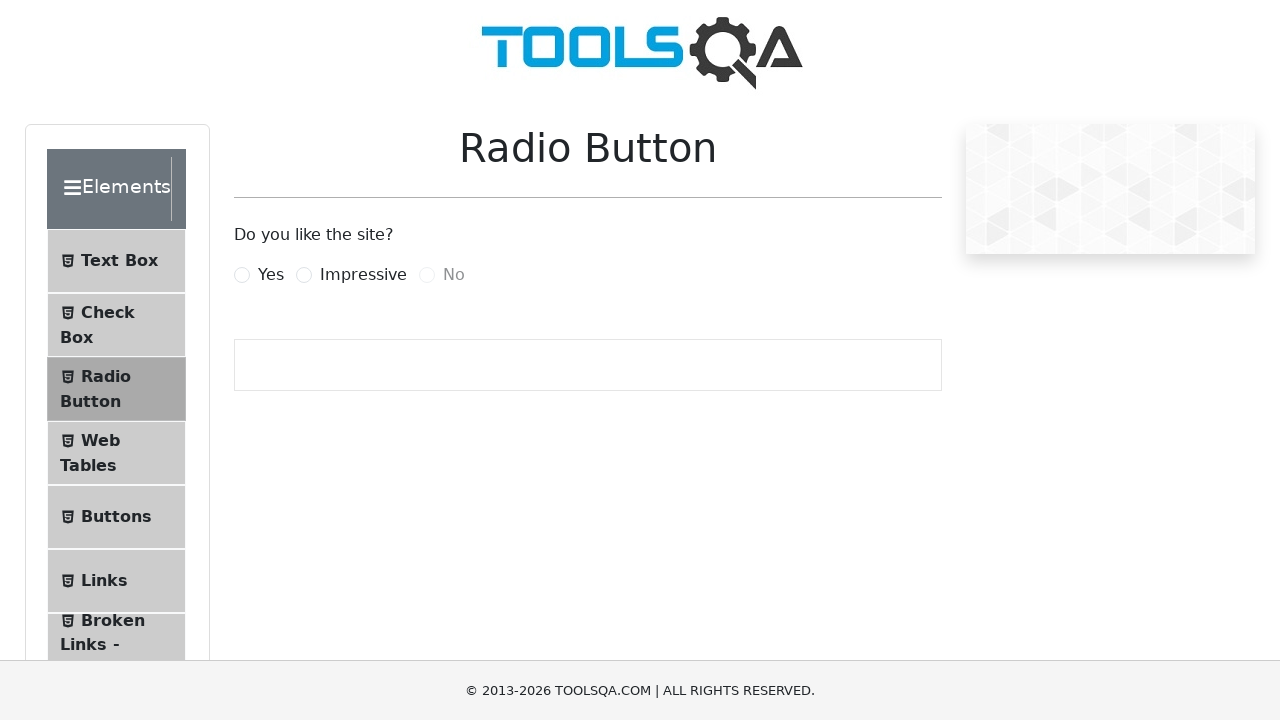

Clicked the 'Yes' radio button at (271, 275) on xpath=//label[@for="yesRadio"]
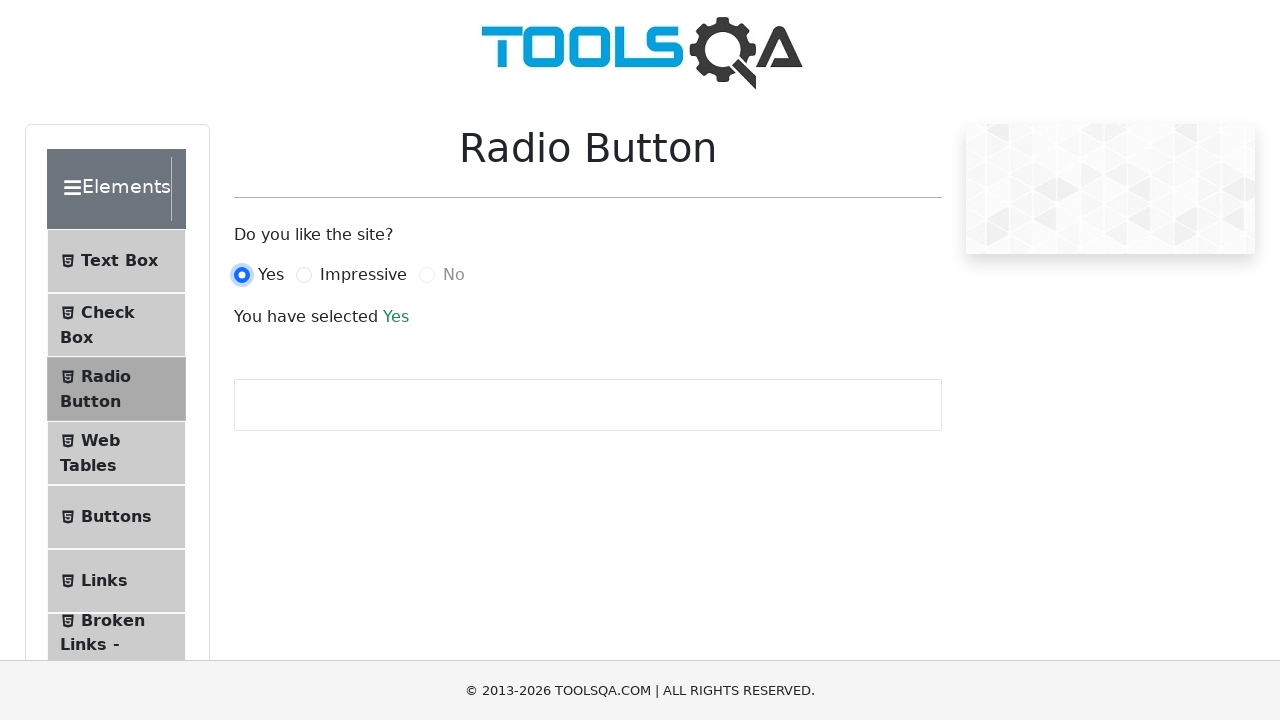

Clicked the 'Impressive' radio button at (363, 275) on xpath=//label[@for="impressiveRadio"]
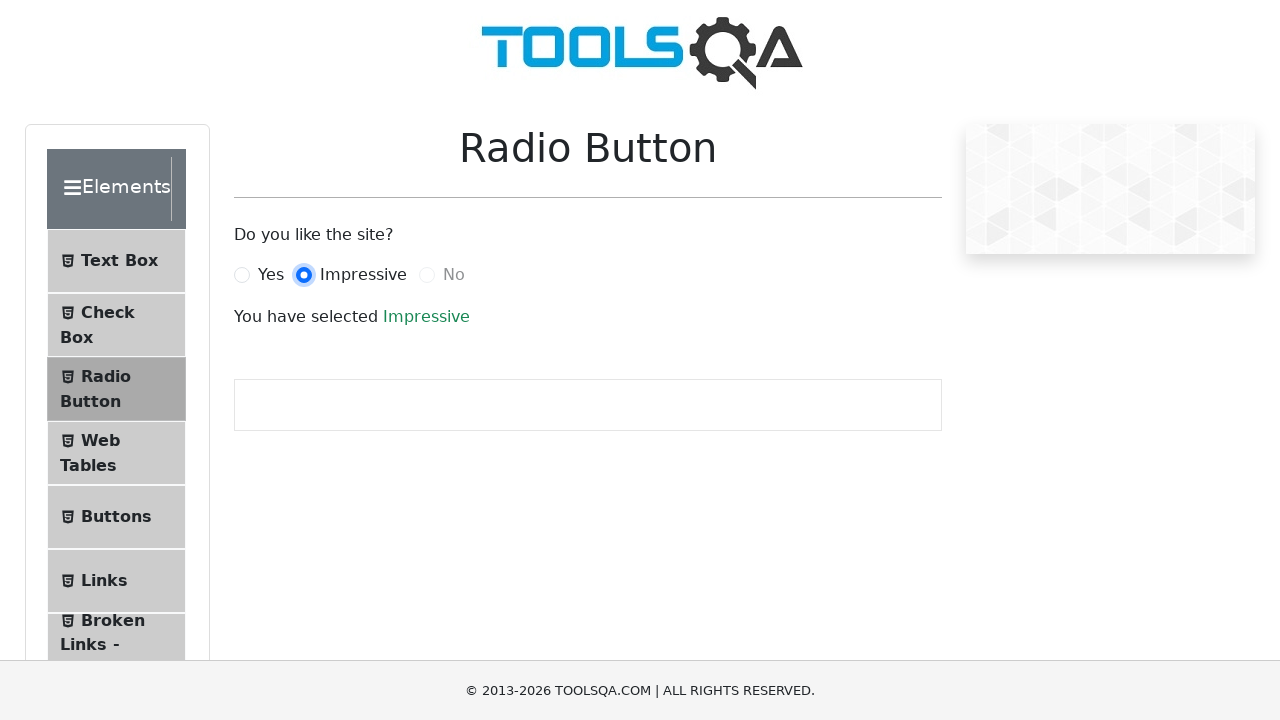

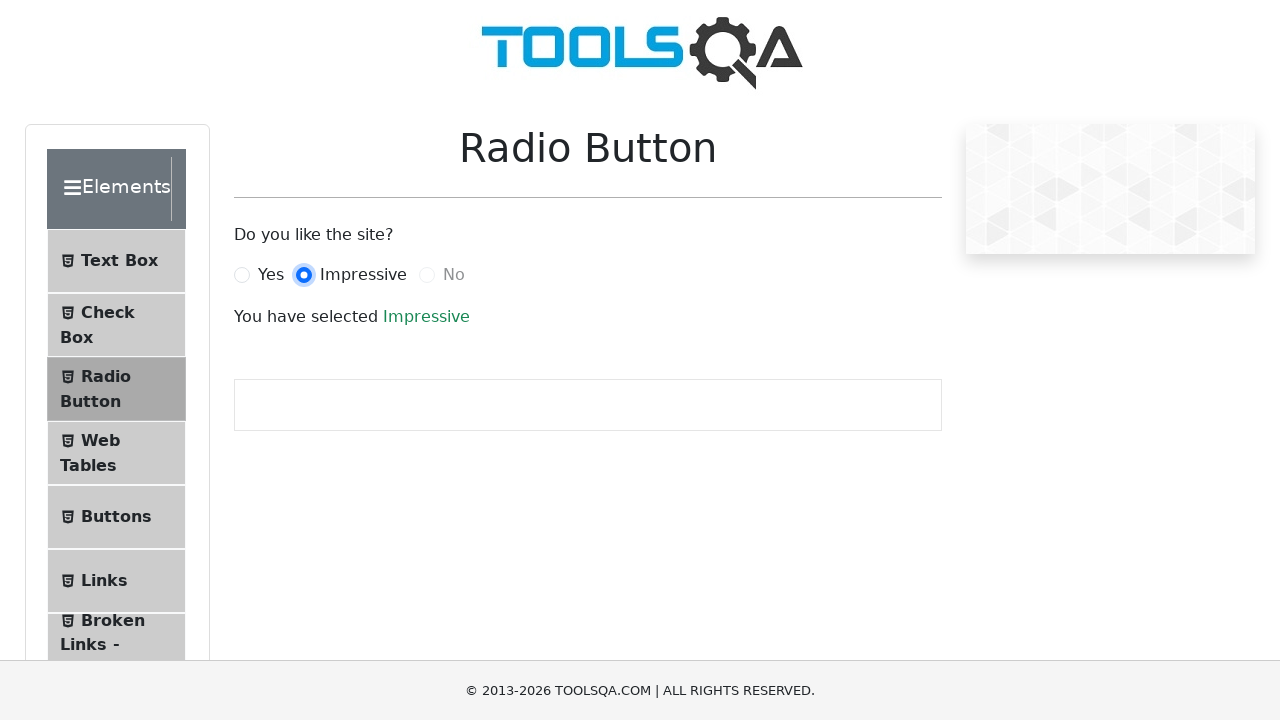